Tests an autocomplete input field by entering text and verifying the element is interactable. The original script takes screenshots of the element before and after input, but the core automation is filling the input field.

Starting URL: https://rahulshettyacademy.com/AutomationPractice/

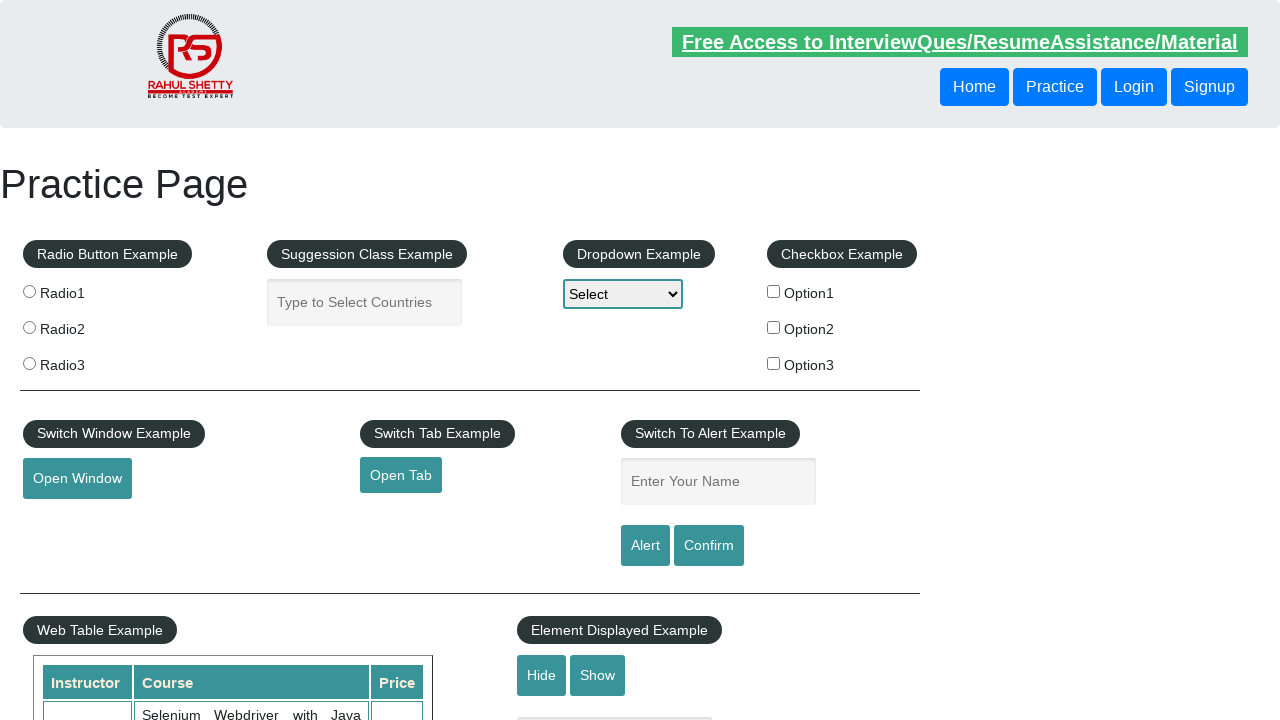

Autocomplete input field is visible
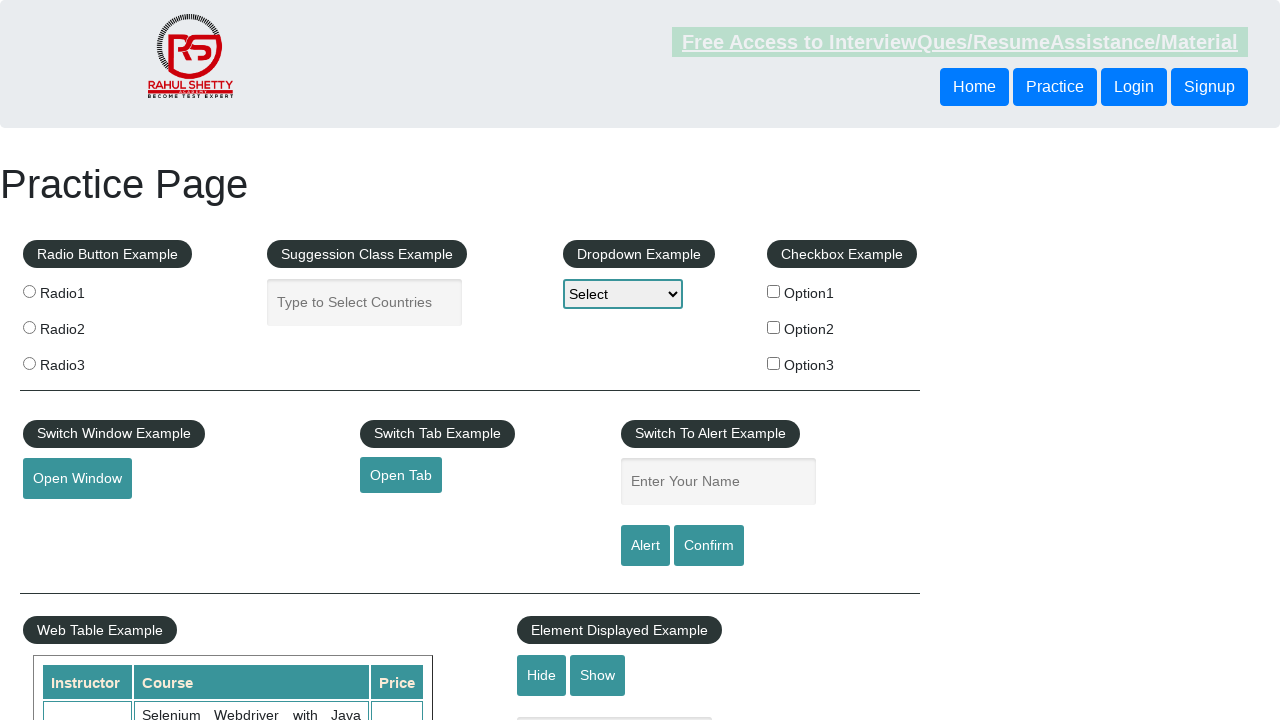

Filled autocomplete input field with 'Ind' on input.inputs.ui-autocomplete-input
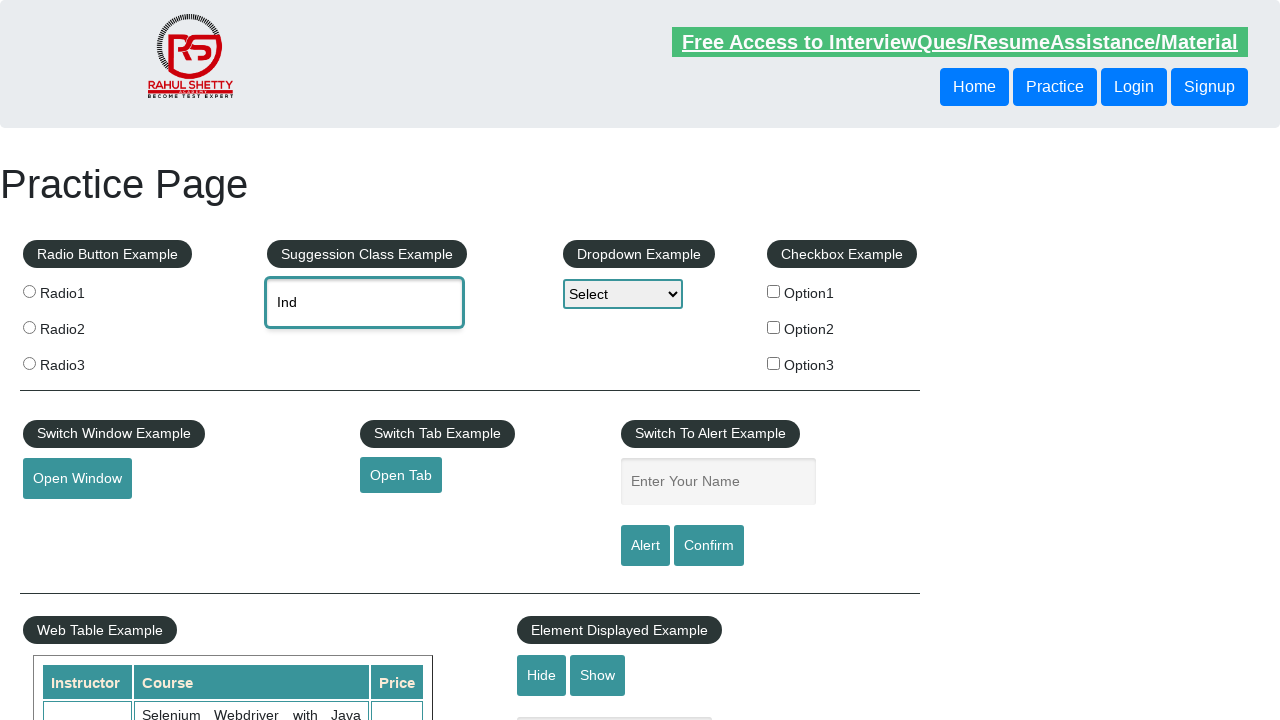

Waited for autocomplete suggestions to appear
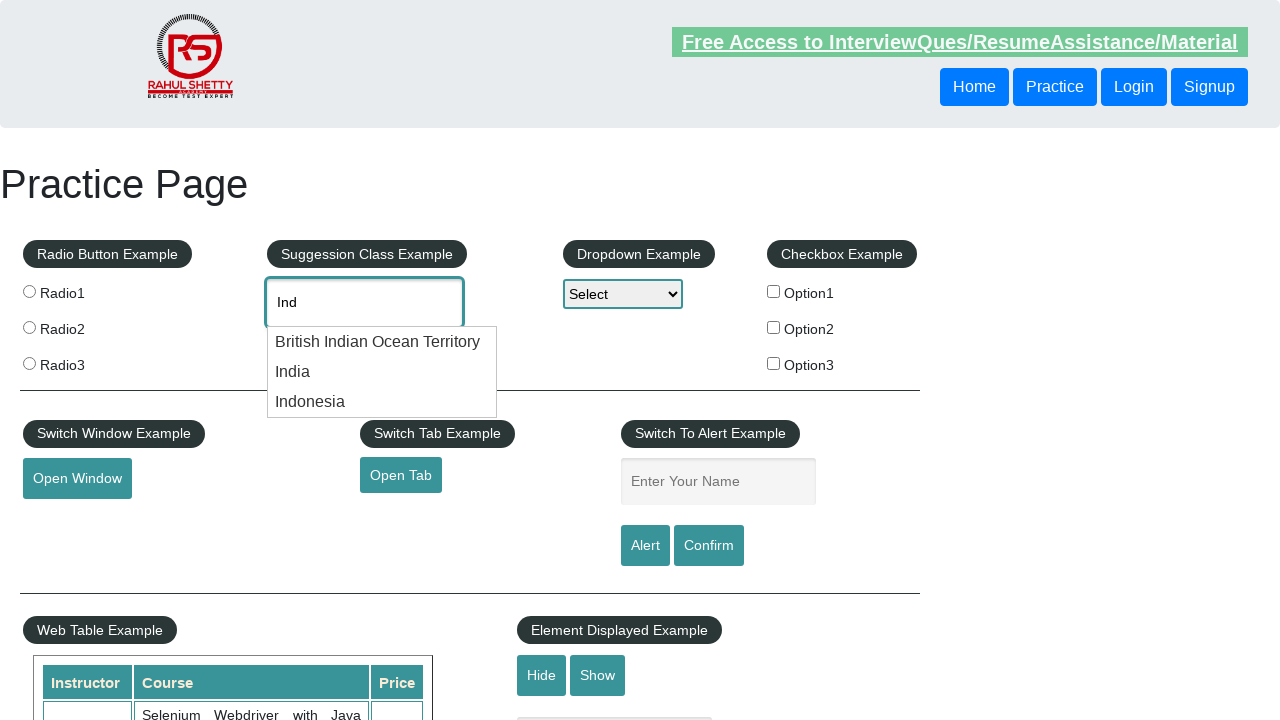

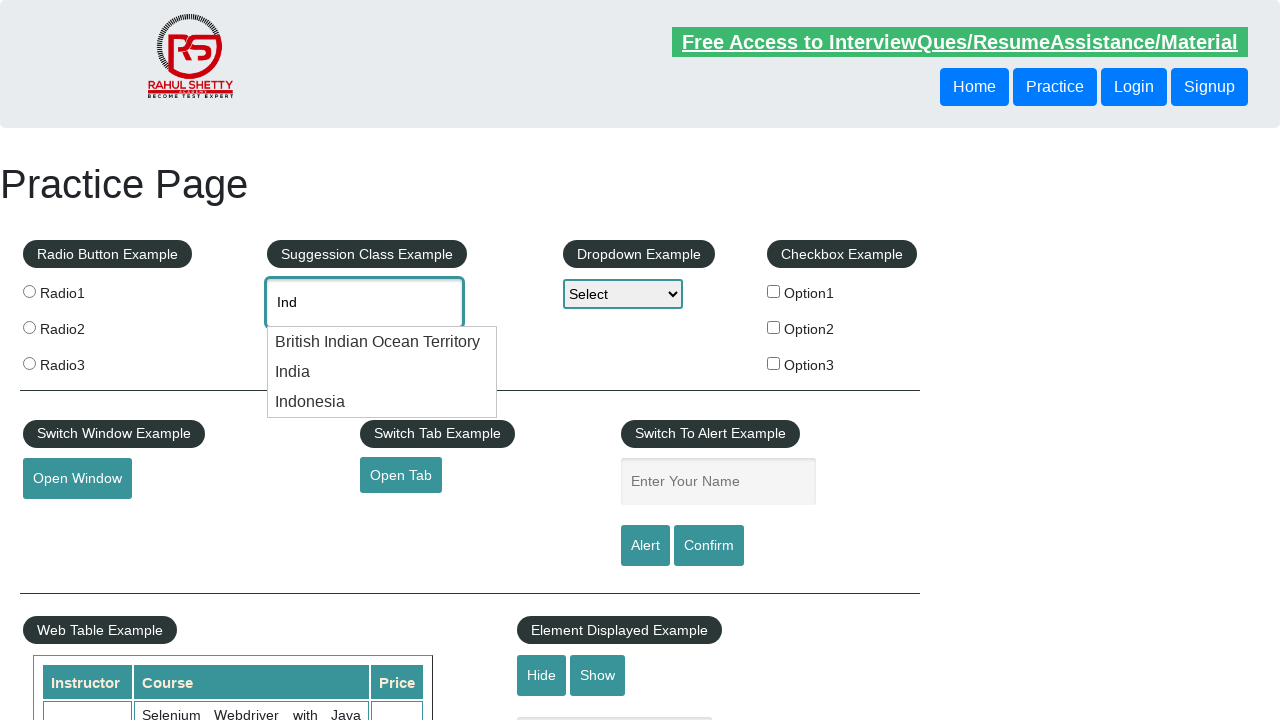